Tests the jQuery UI select menu widget by navigating to the demo page, switching to the demo iframe, and clicking on the select menu to open it.

Starting URL: https://jqueryui.com/selectmenu/

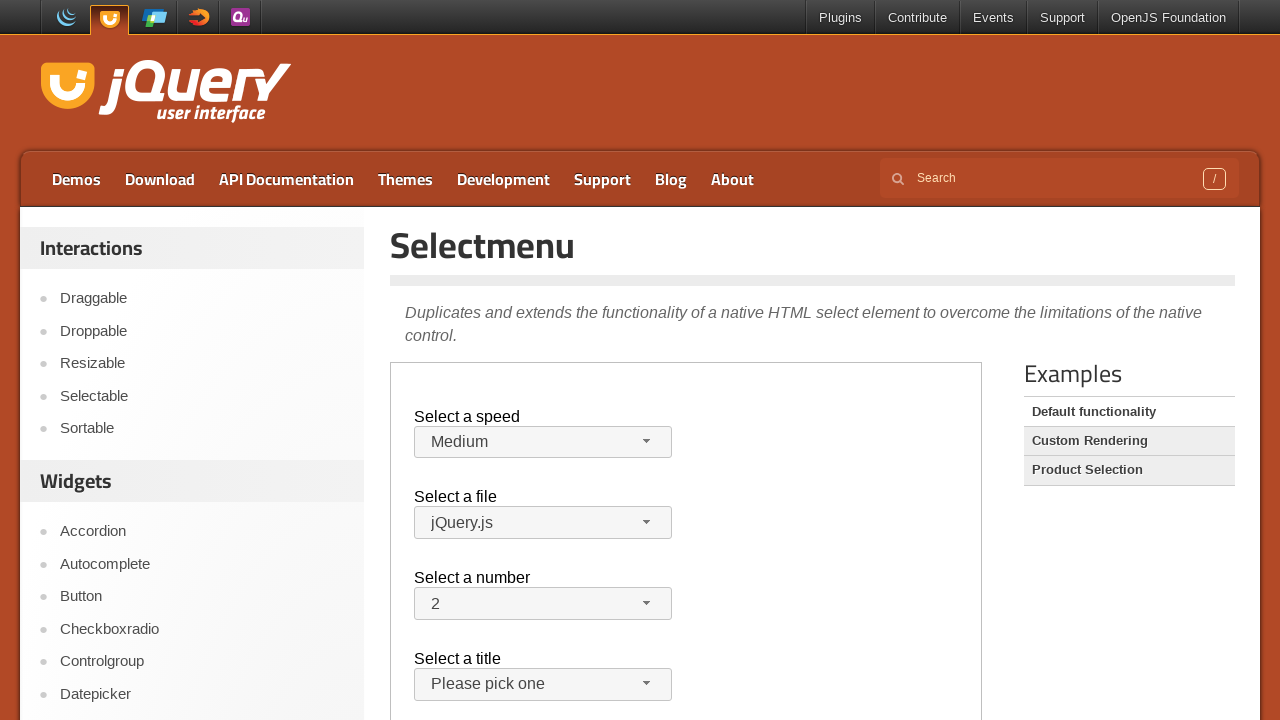

Navigated to jQuery UI selectmenu demo page
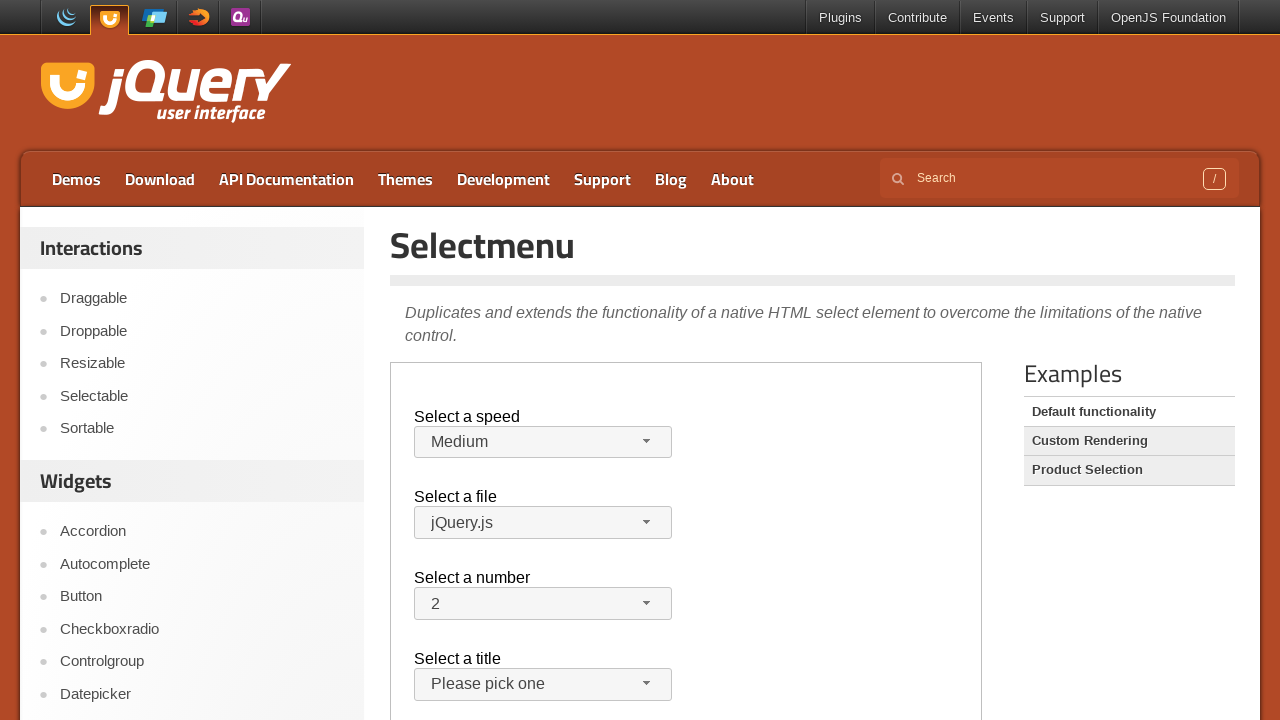

Located demo iframe
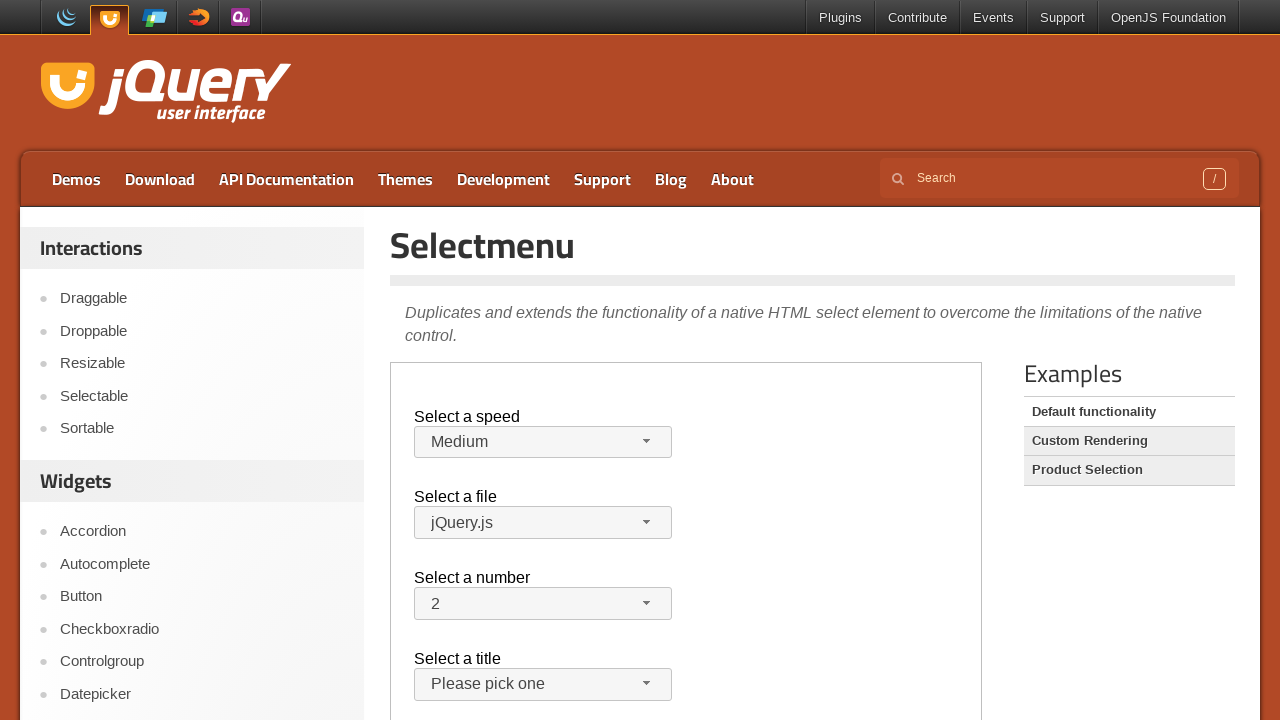

Clicked on select menu to open dropdown at (533, 442) on .demo-frame >> internal:control=enter-frame >> xpath=//*[@id='speed-button']/spa
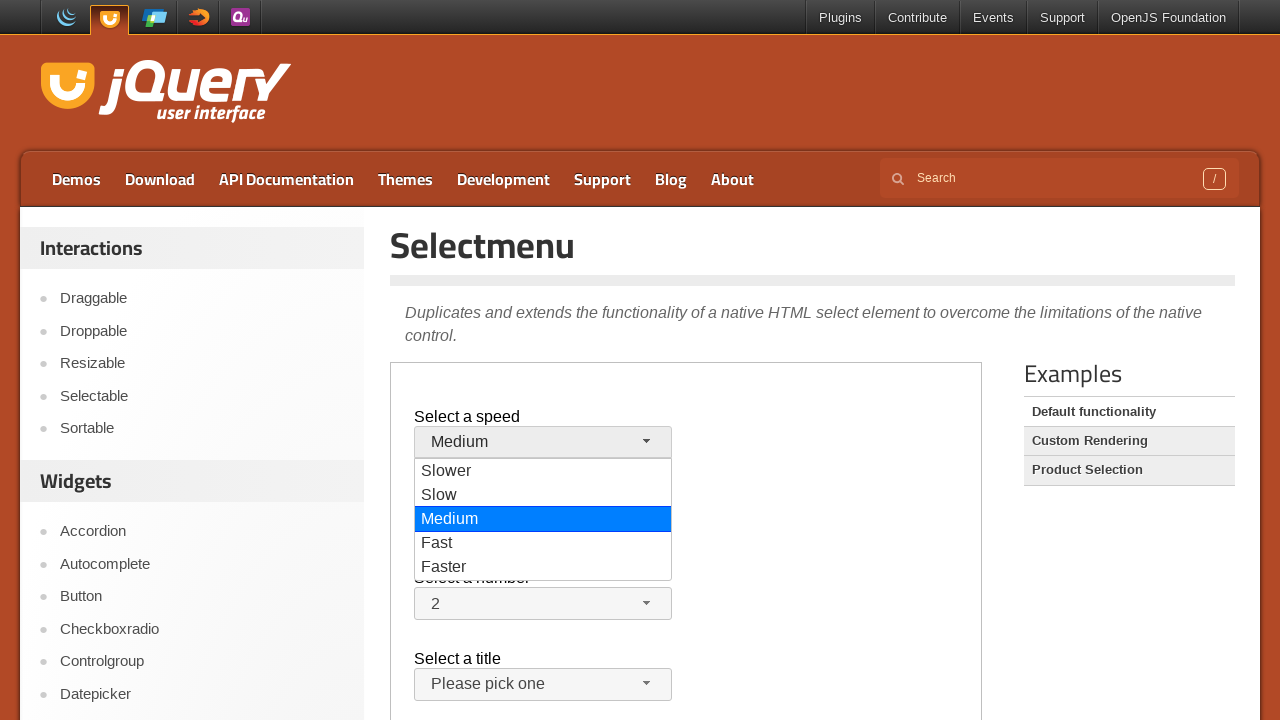

Waited for dropdown animation to complete
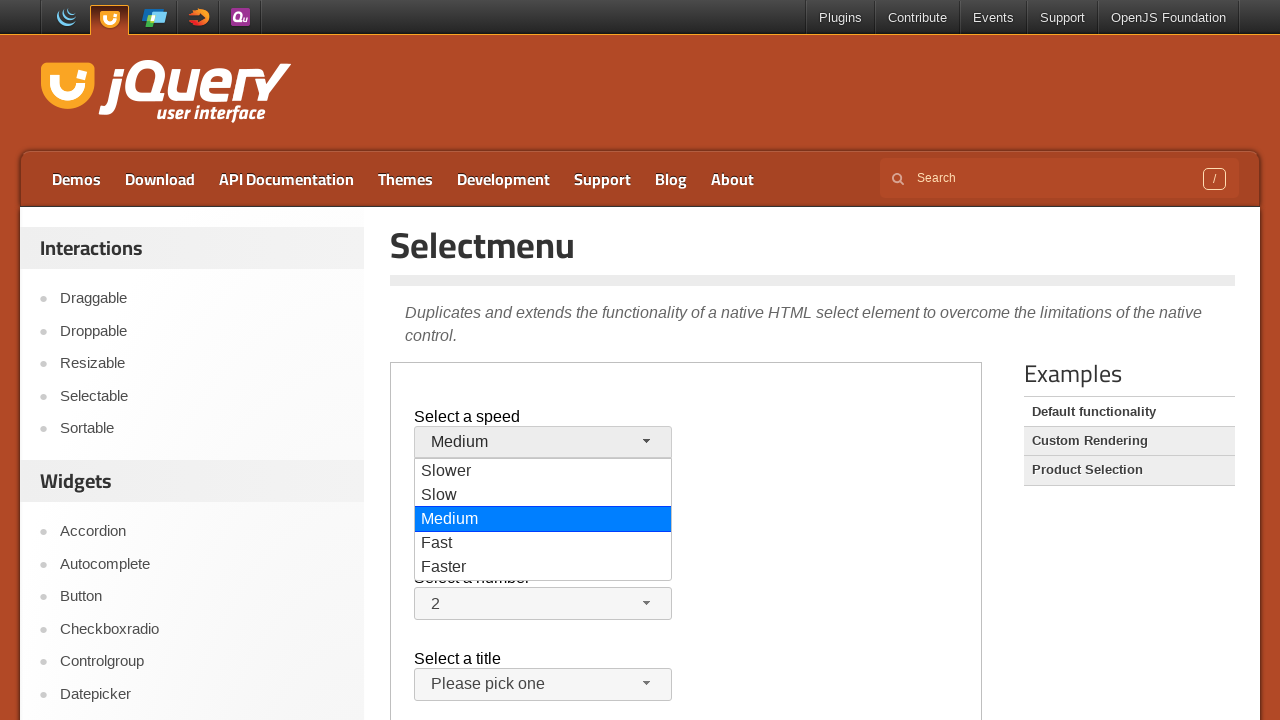

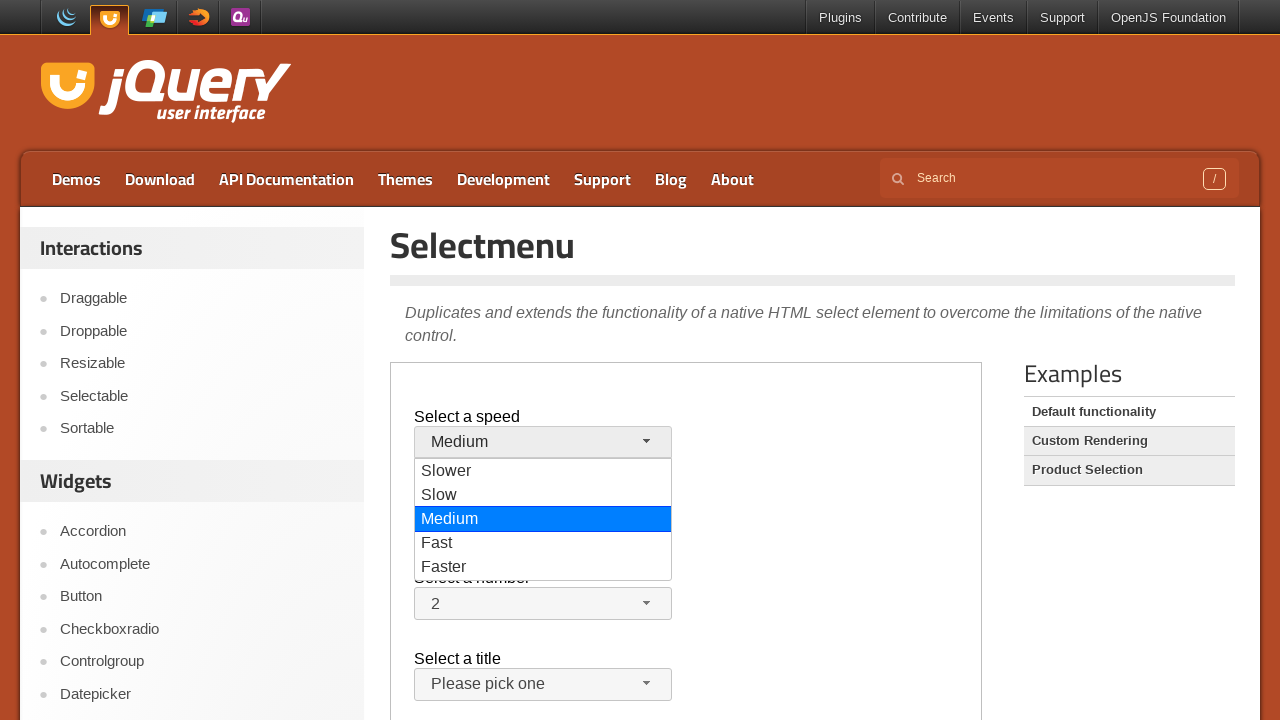